Tests form filling functionality by entering a name and email address into form fields on a test automation practice page

Starting URL: https://testautomationpractice.blogspot.com/

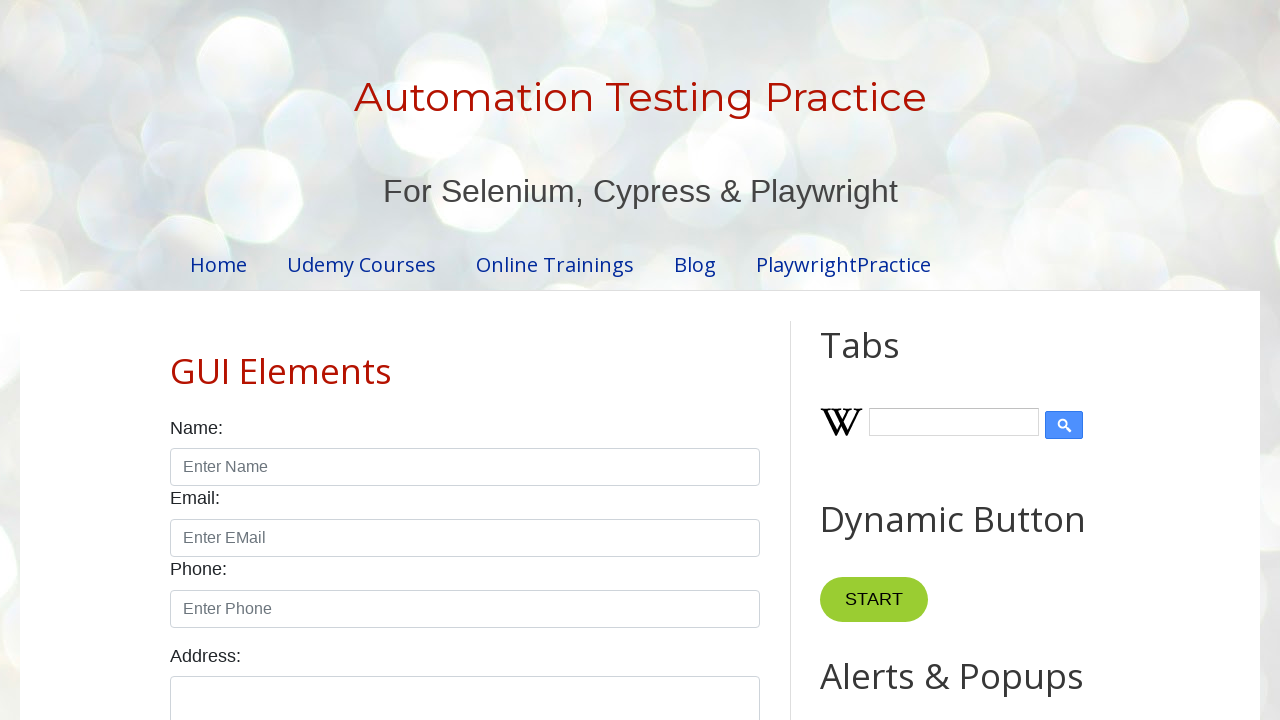

Filled name field with 'johnsmith' using chained xpath selector on //div[@class='form-group']/input[1]
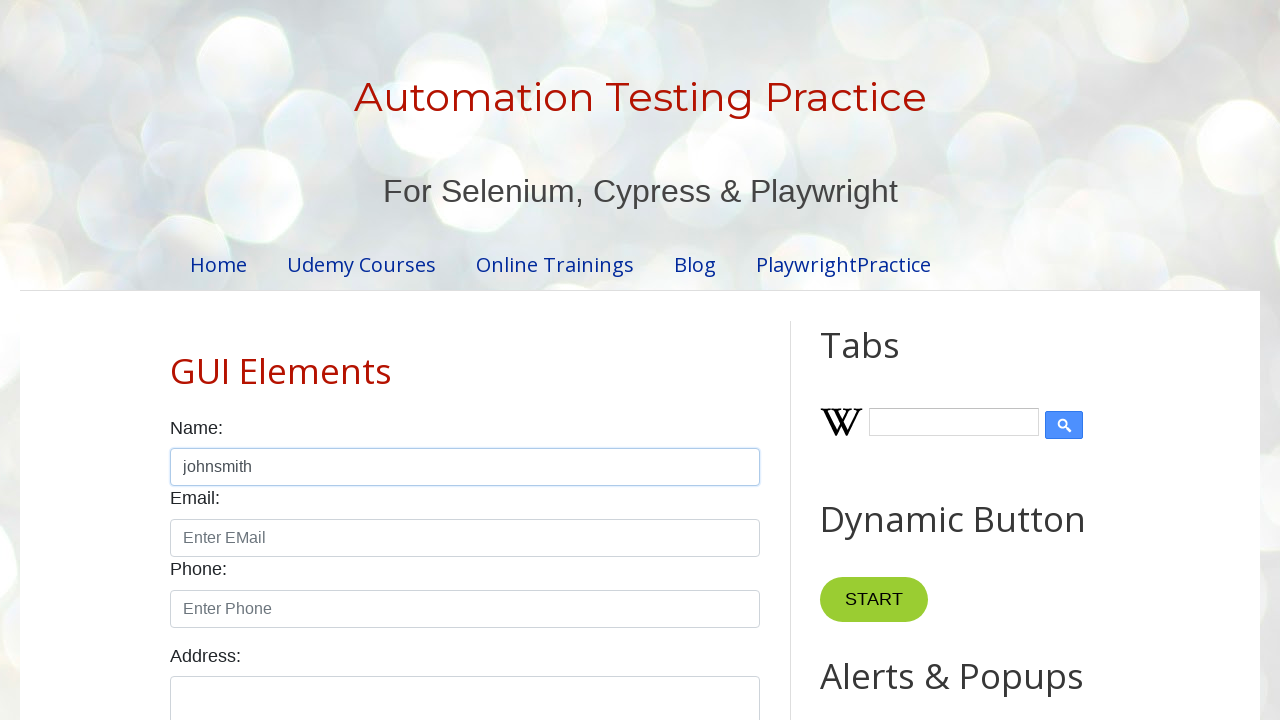

Filled email field with 'johnsmith.test@example.com' using chained xpath selector on //div[@class='form-group']/input[2]
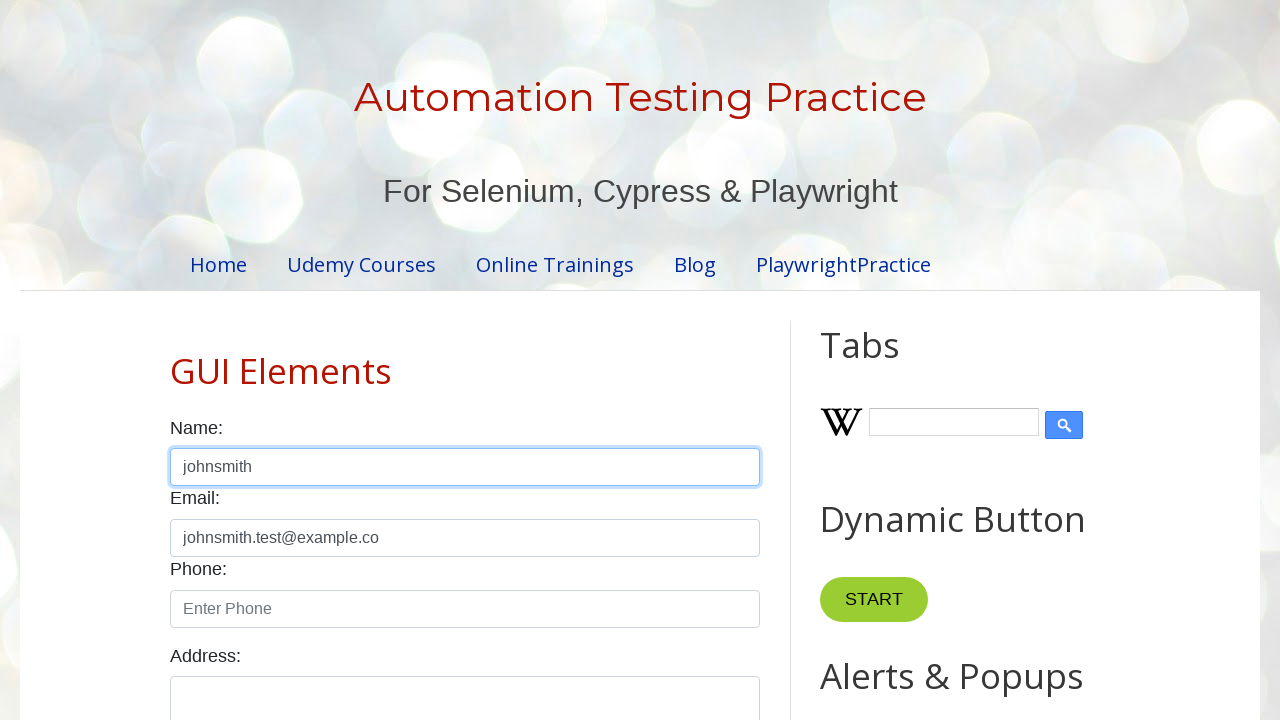

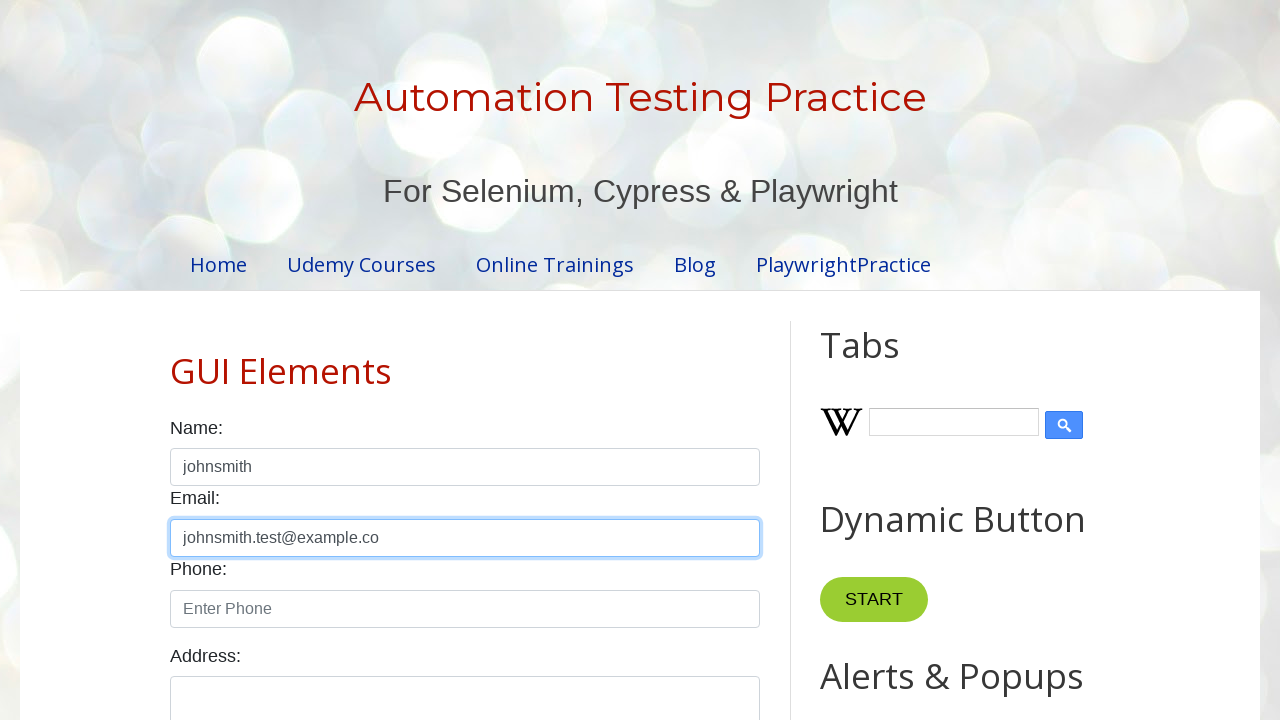